Tests opening a calendar by clicking the "Add another trip" button followed by the "Open calendar" button on the Mars travel demo page

Starting URL: https://dequeuniversity.com/demo/mars/

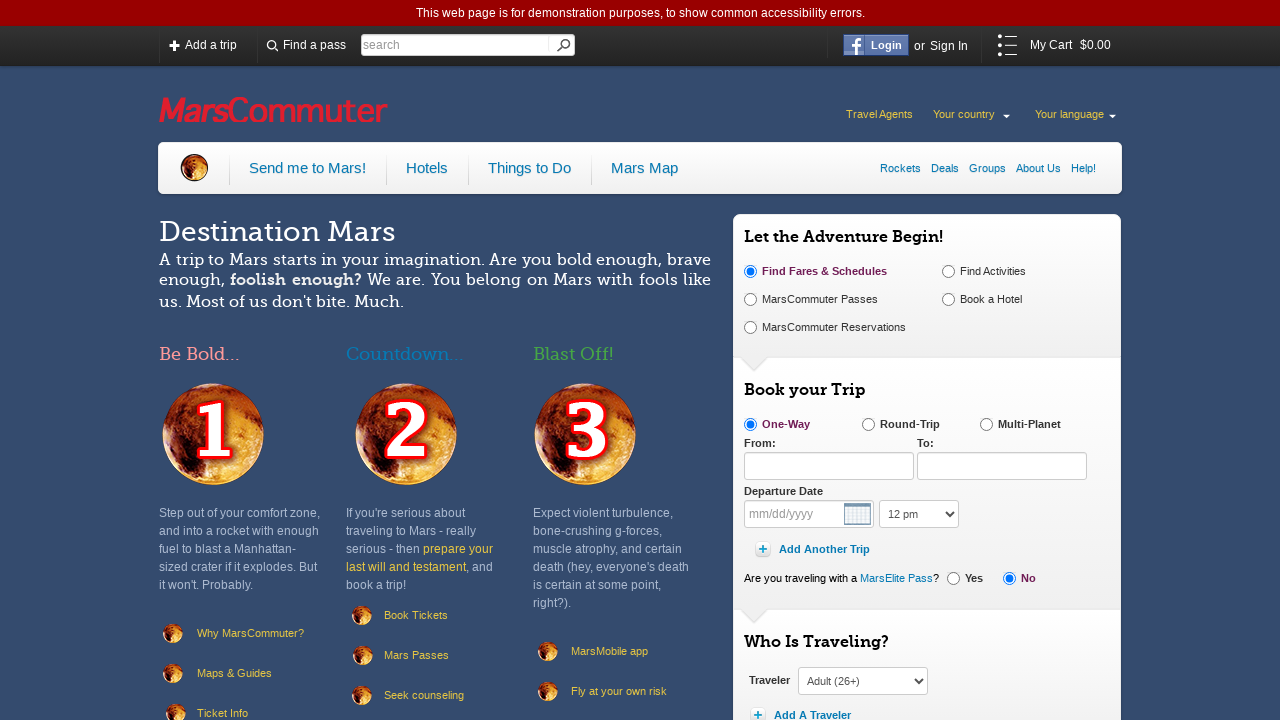

Navigated to Mars travel demo page
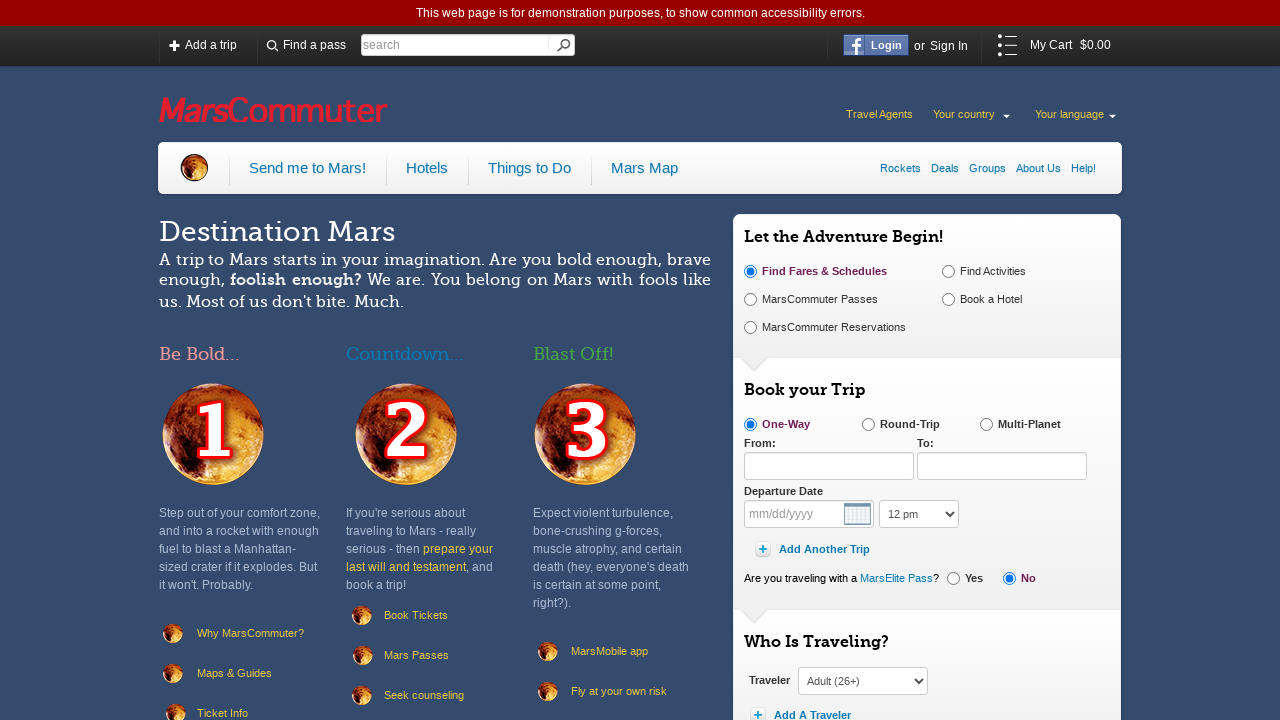

Clicked 'Add another trip' button at (814, 550) on span[class="add-buttons wrapper add-trip add-leg-width"] a
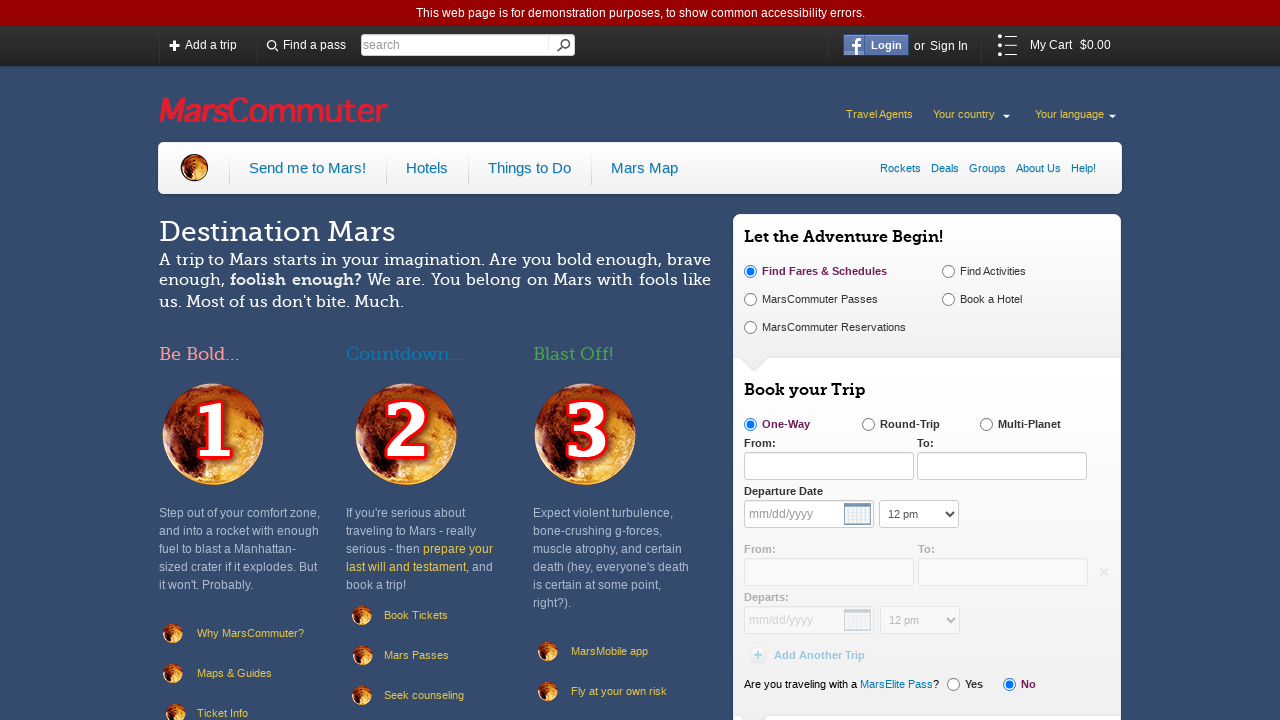

Clicked 'Open calendar' button at (858, 620) on div[class="dynamic"] span[class="wrapper departure-date"] button
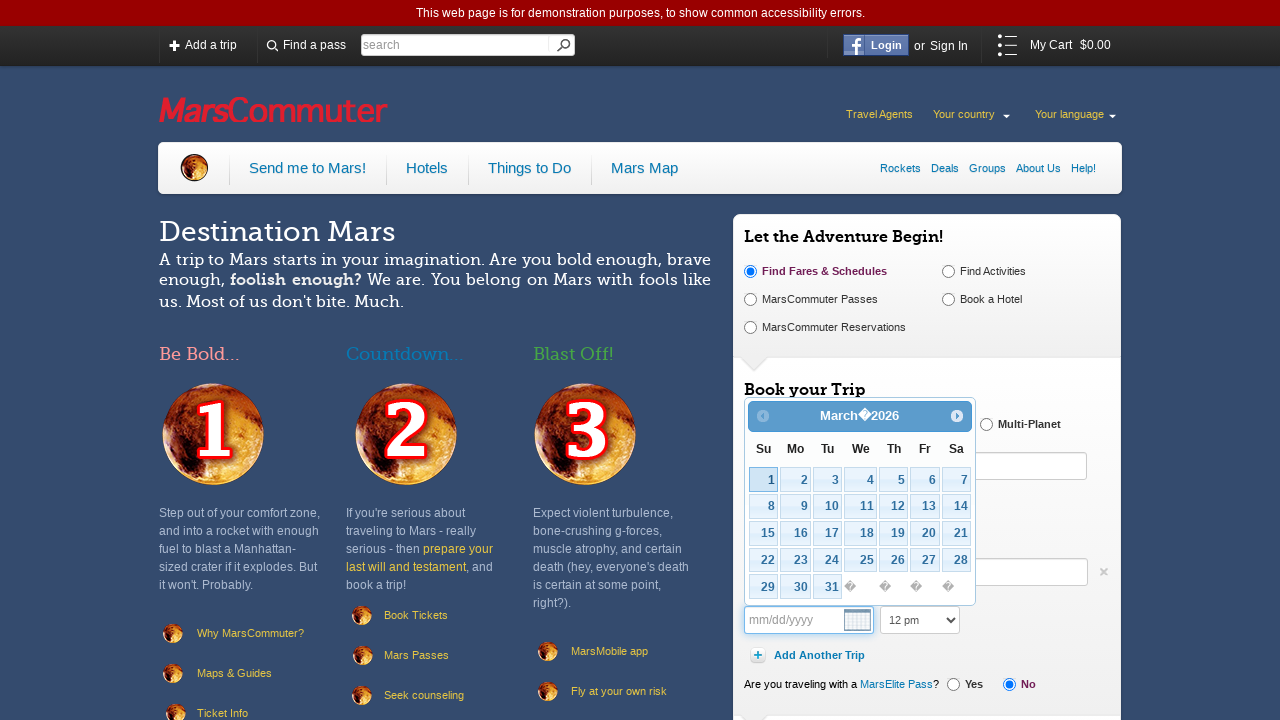

Date picker calendar appeared
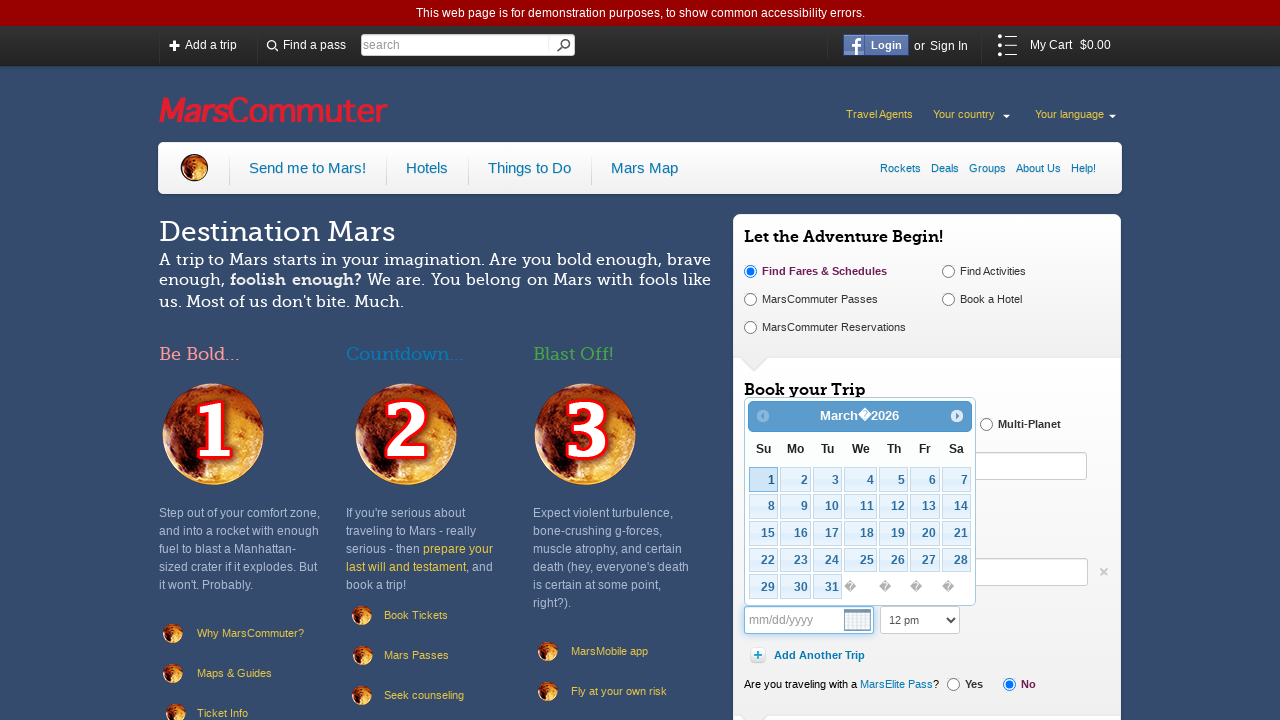

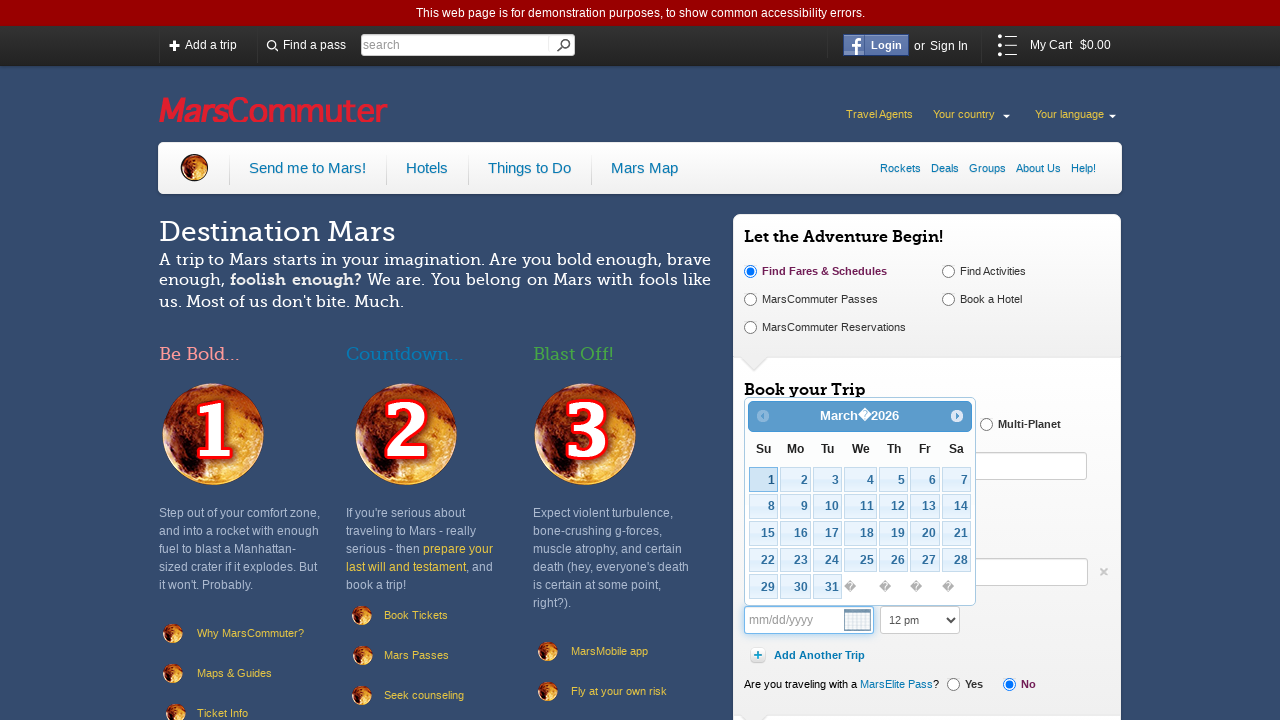